Tests login form validation by navigating to the login page and clicking the login button with empty fields to verify error message.

Starting URL: https://the-internet.herokuapp.com/

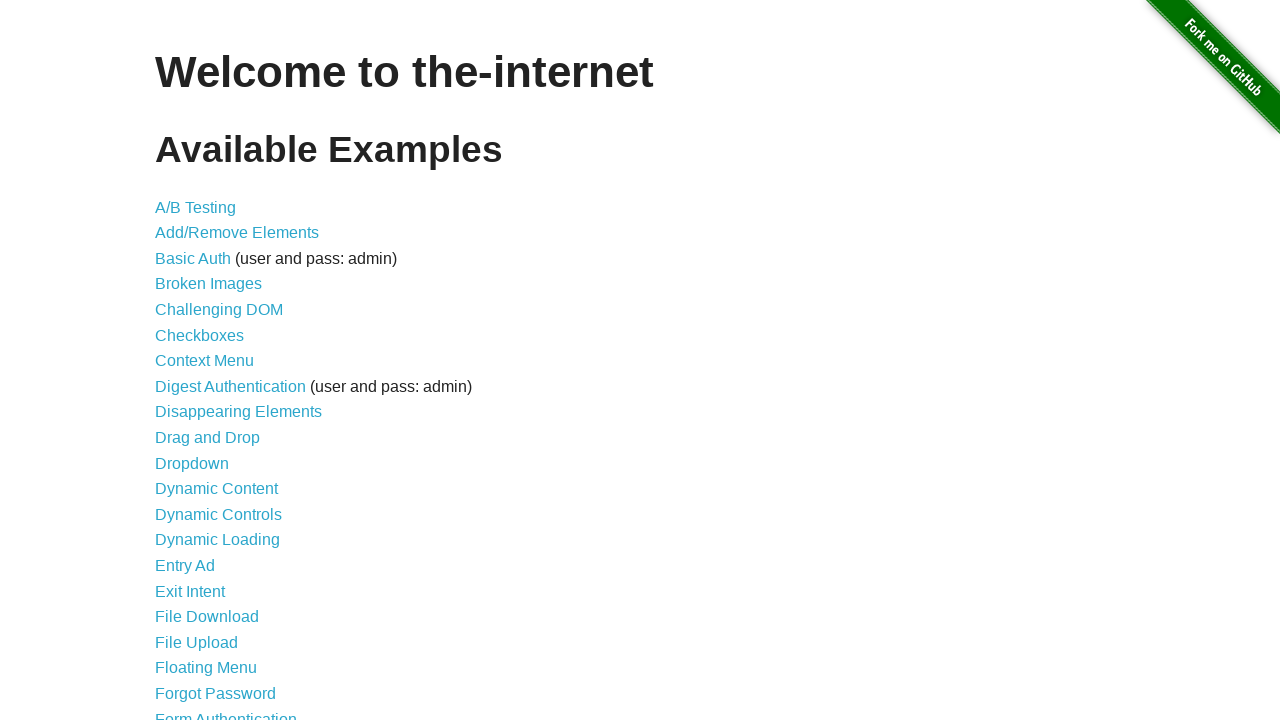

Clicked on Form Authentication link to navigate to login page at (226, 712) on a[href='/login']
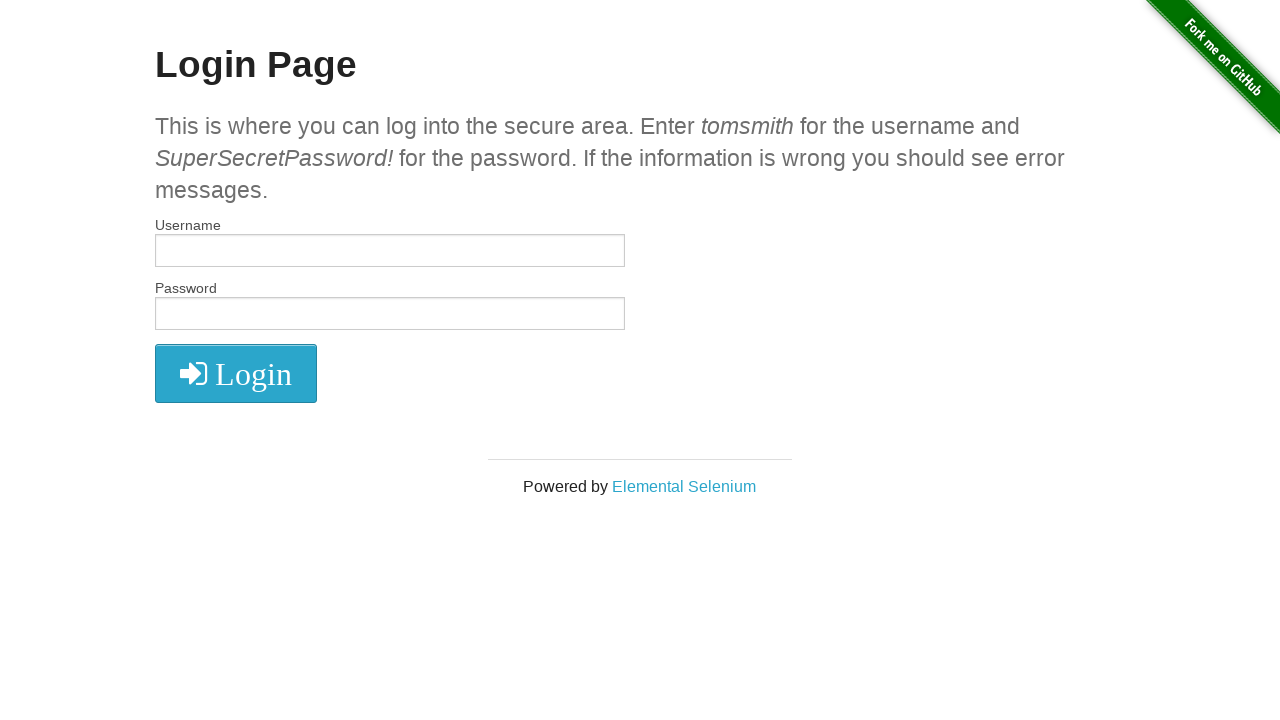

Clicked Login button with empty fields at (236, 373) on button.radius
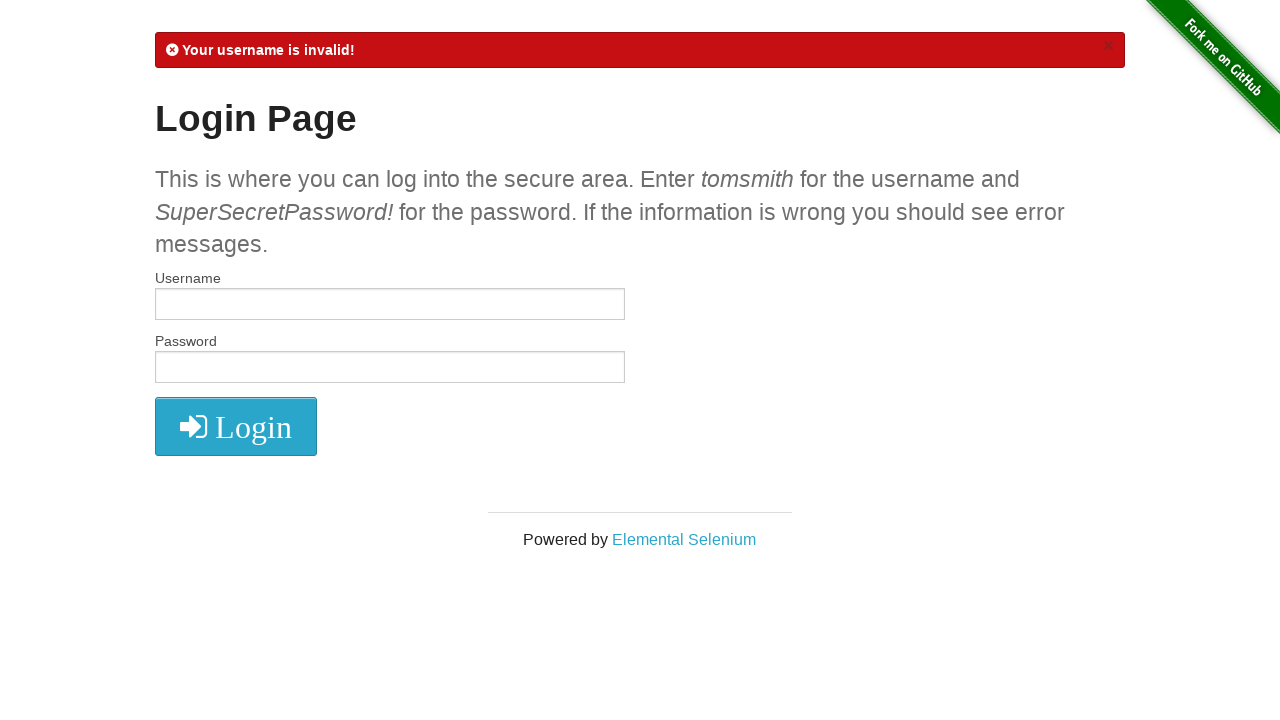

Error message appeared on login form
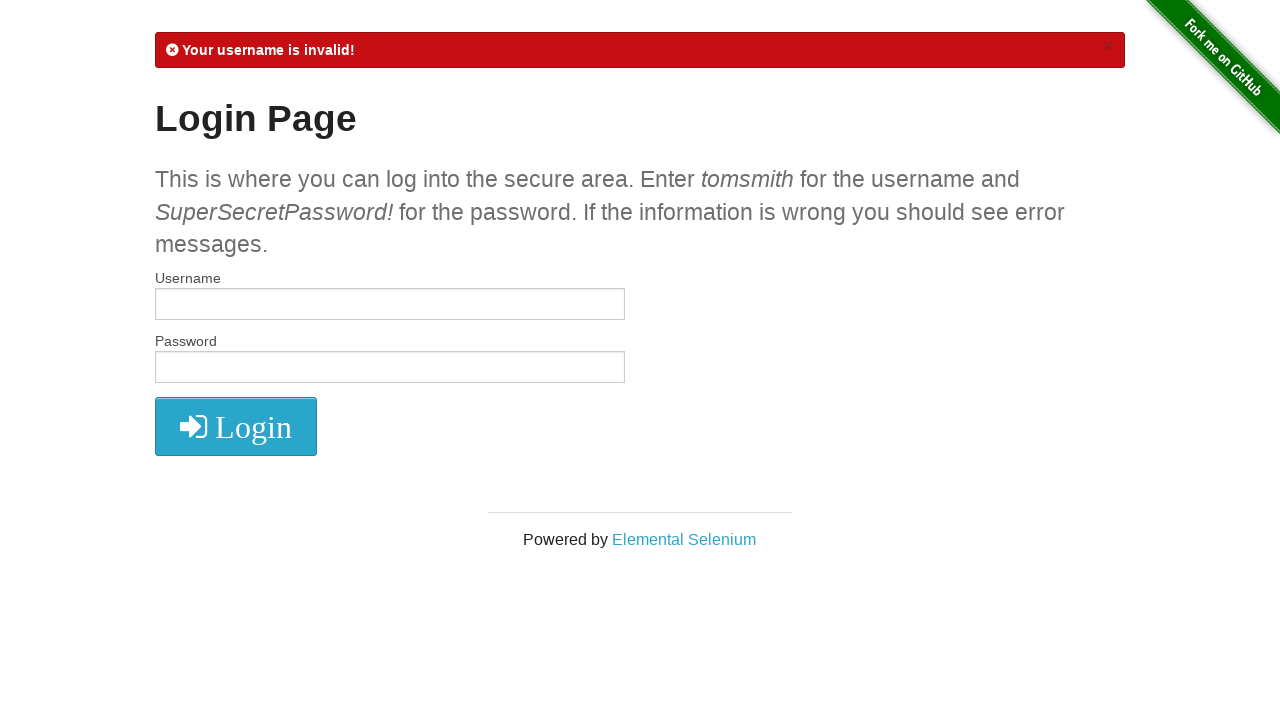

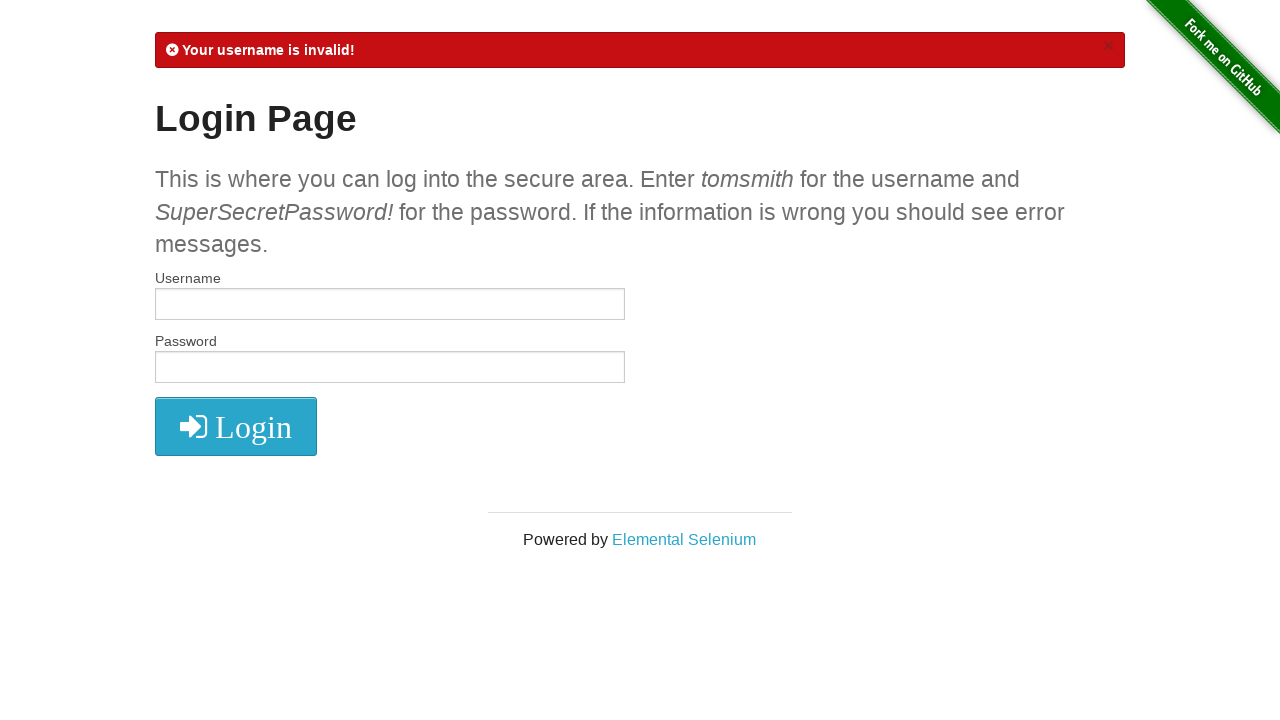